Tests a text input form by entering "get()" into a textarea field and clicking the submit button to verify the answer is accepted.

Starting URL: https://suninjuly.github.io/text_input_task.html

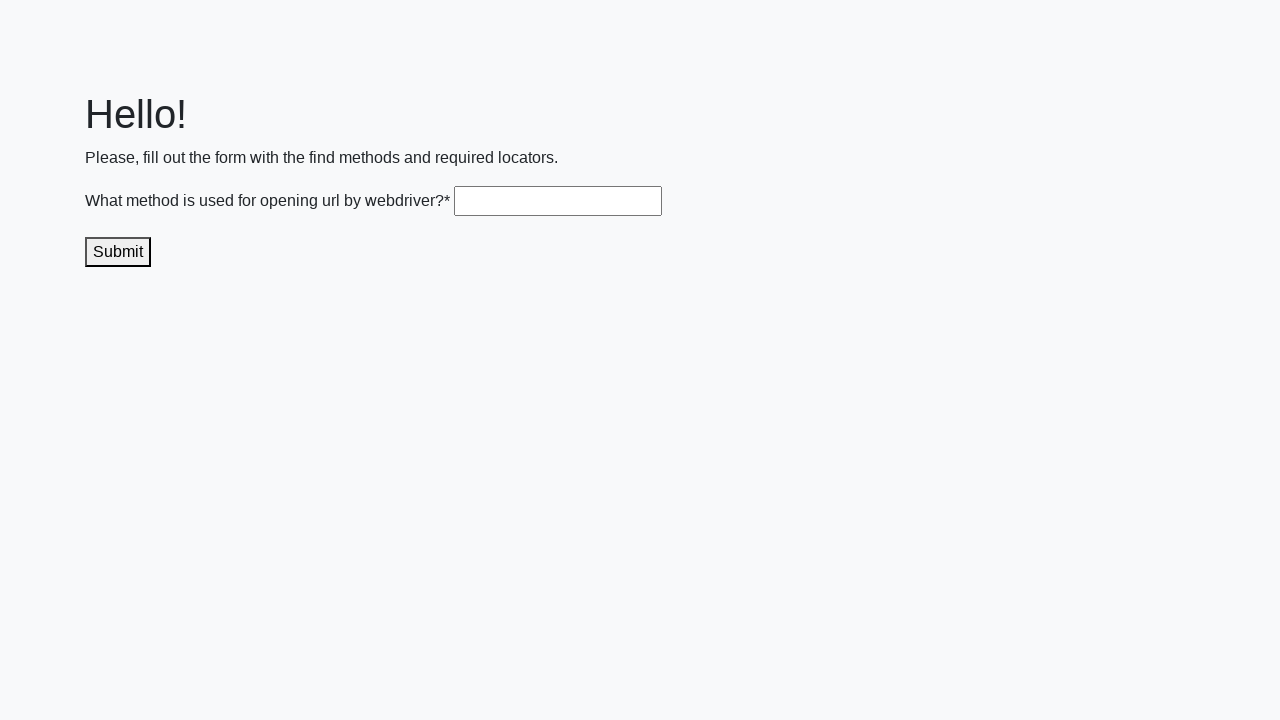

Filled textarea field with 'get()' on .textarea
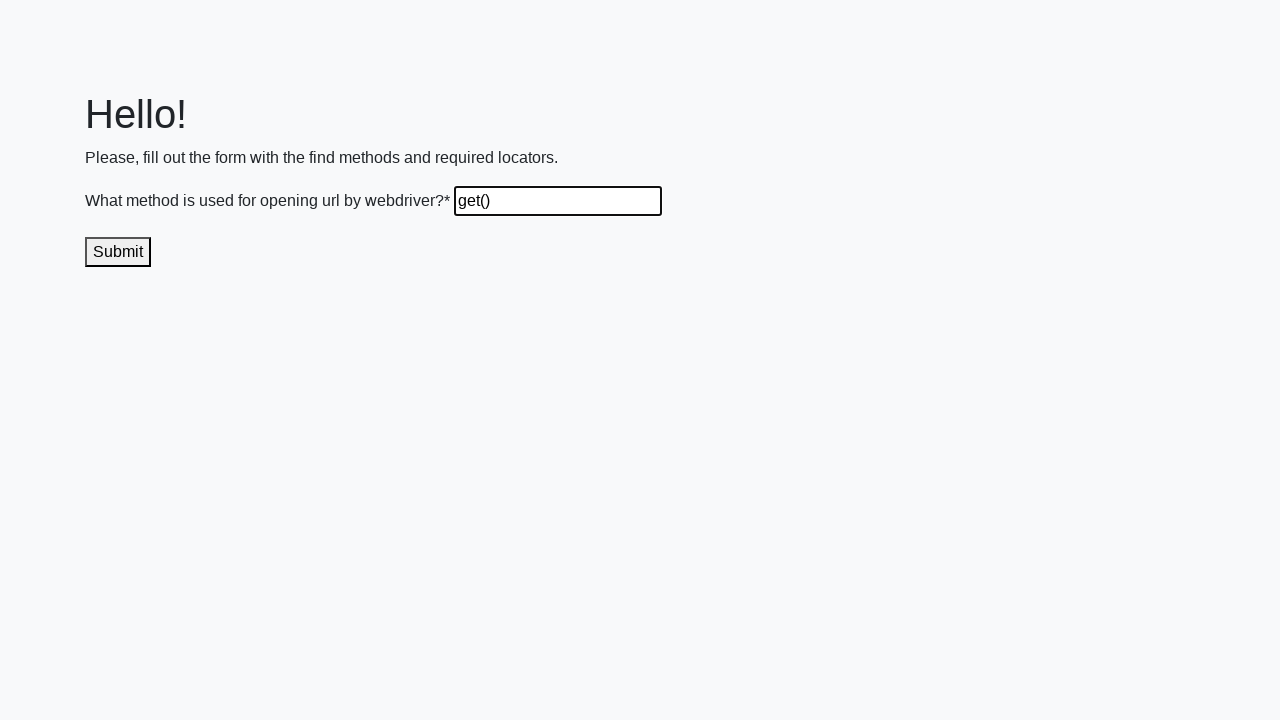

Clicked submit button to submit the answer at (118, 252) on .submit-submission
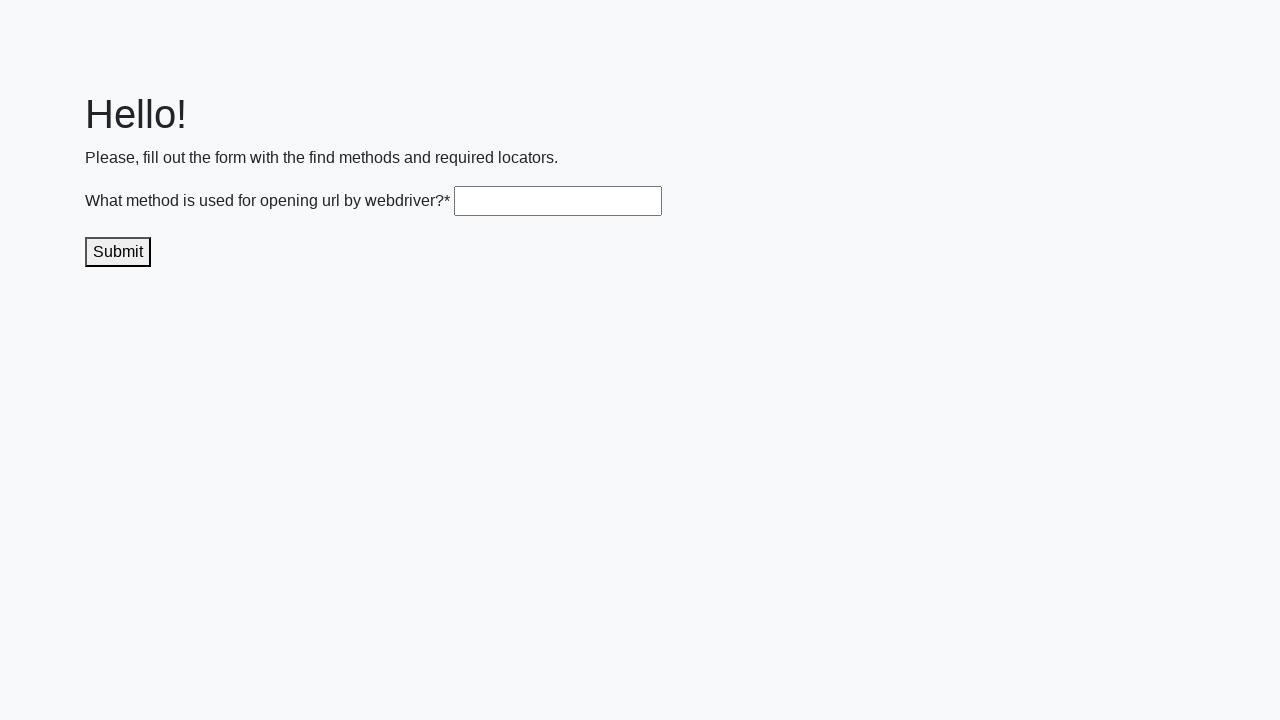

Waited 1 second to see the result
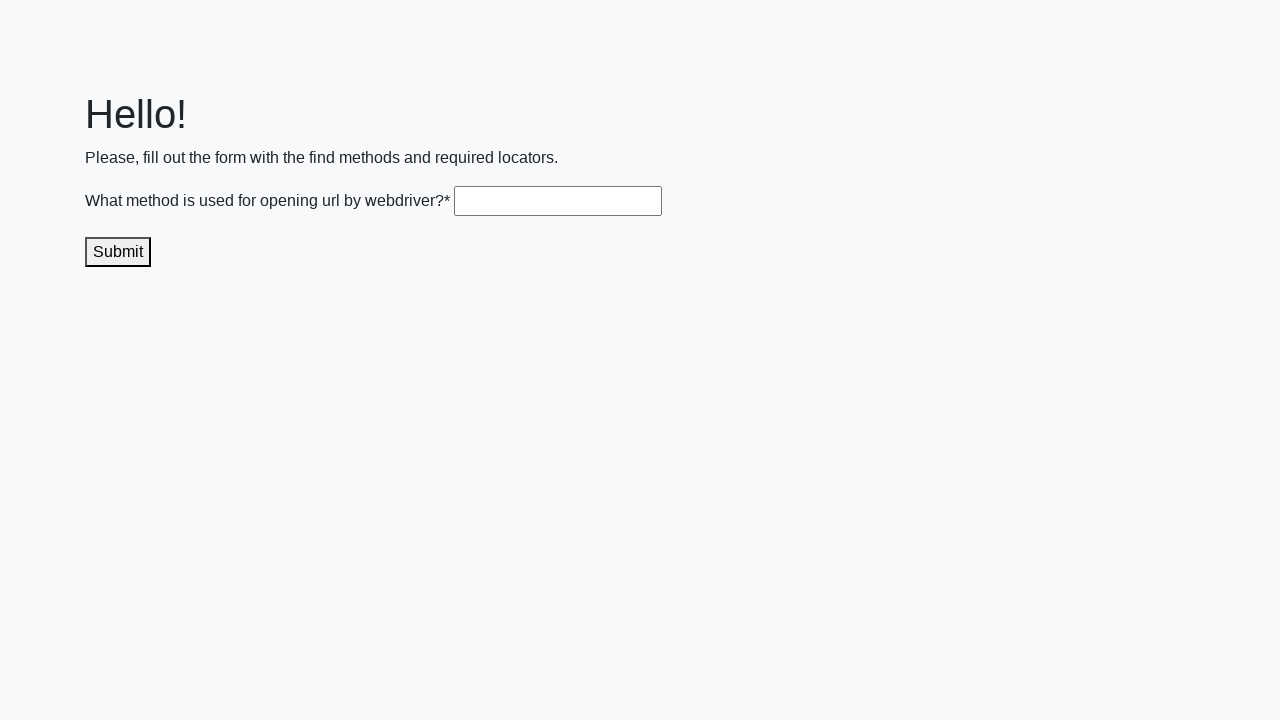

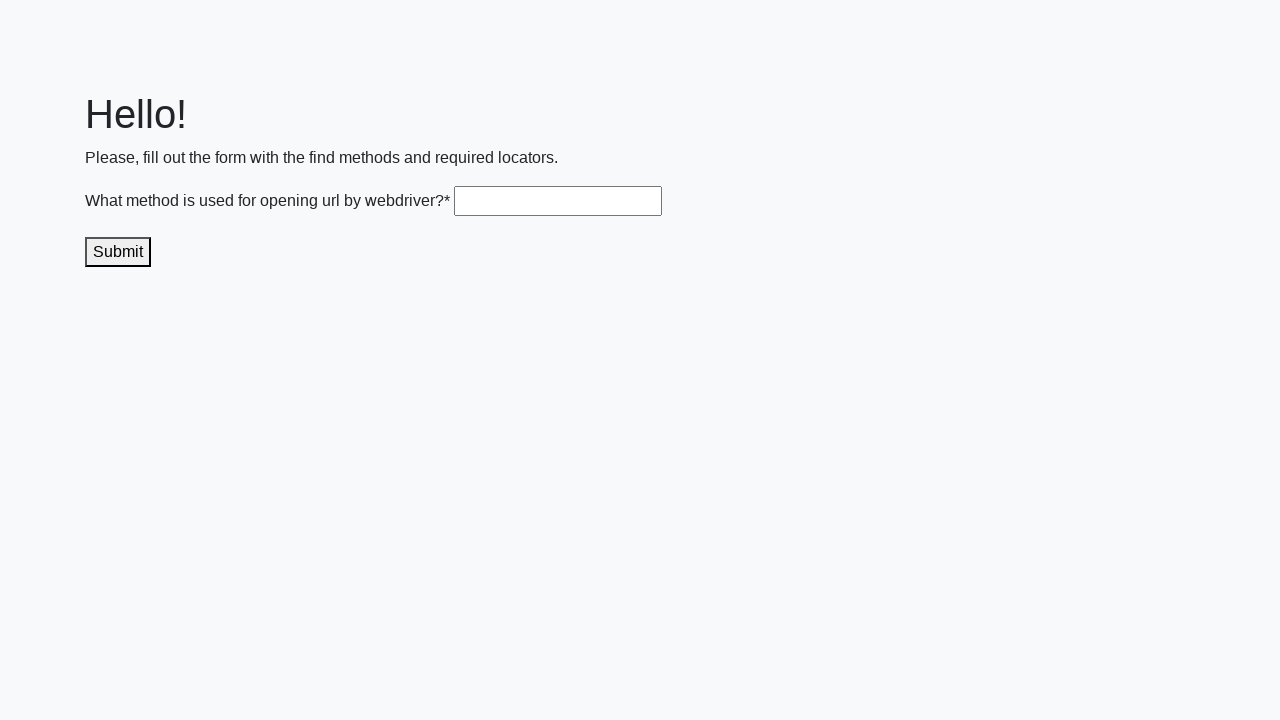